Tests a registration form by filling in first name, last name, and email fields, then submitting and verifying the success message

Starting URL: http://suninjuly.github.io/registration1.html

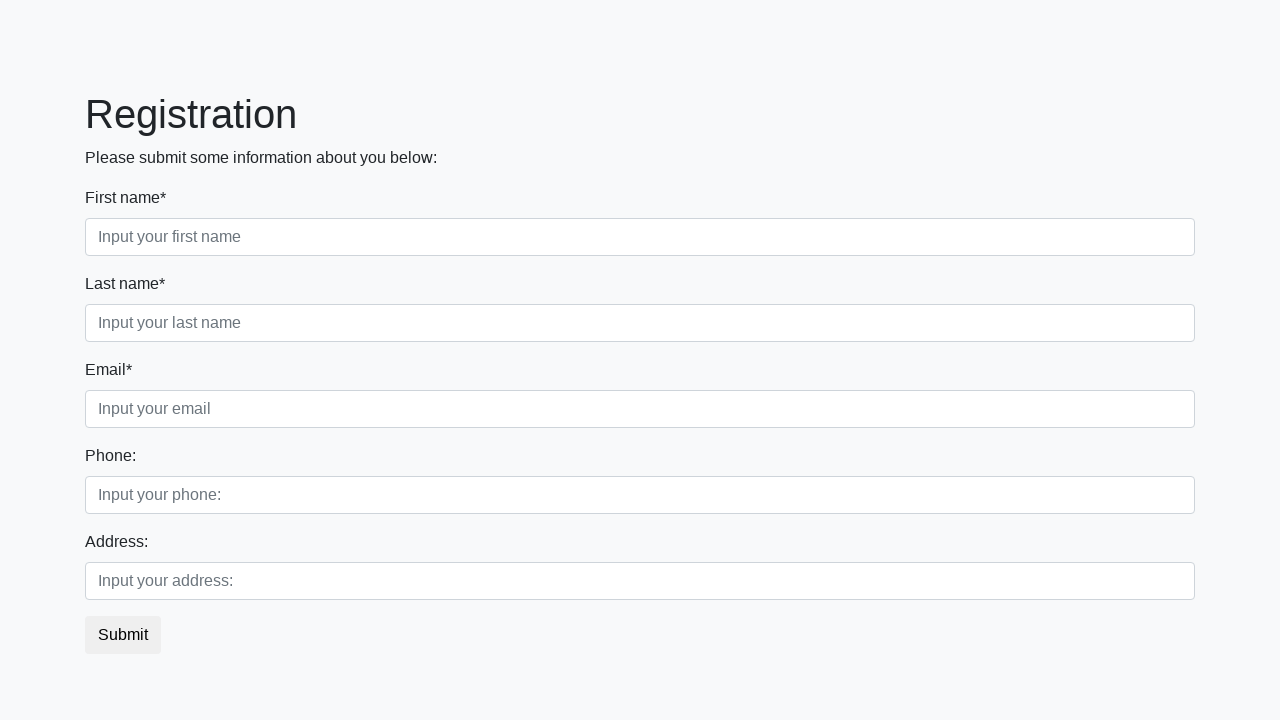

Filled first name field with 'John' on [placeholder='Input your first name']
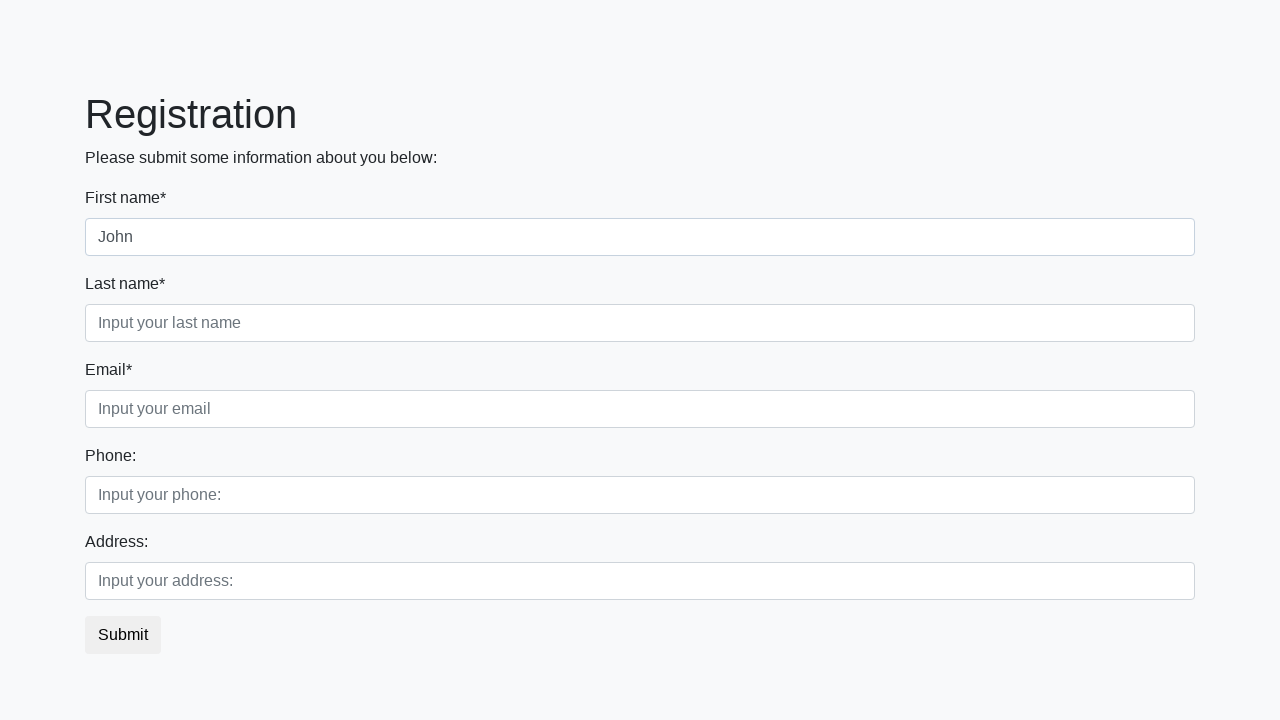

Filled last name field with 'Smith' on [placeholder="Input your last name"]
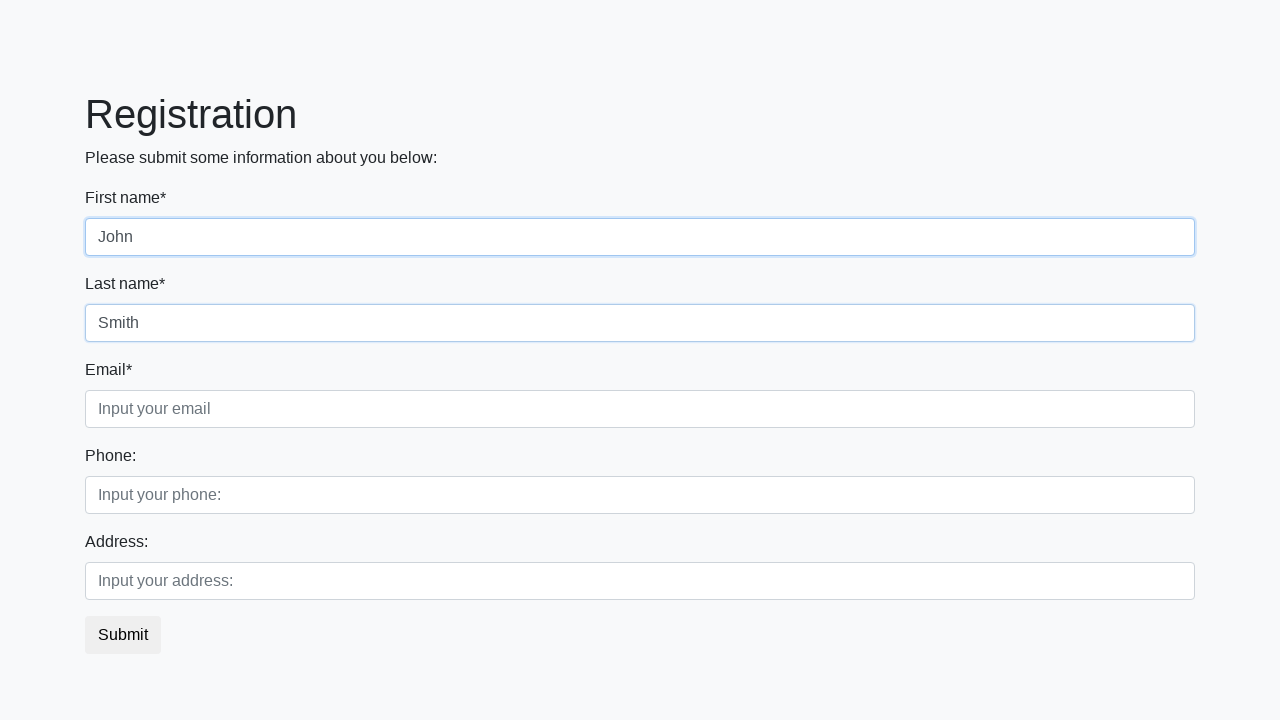

Filled email field with 'john.smith@example.com' on [placeholder='Input your email']
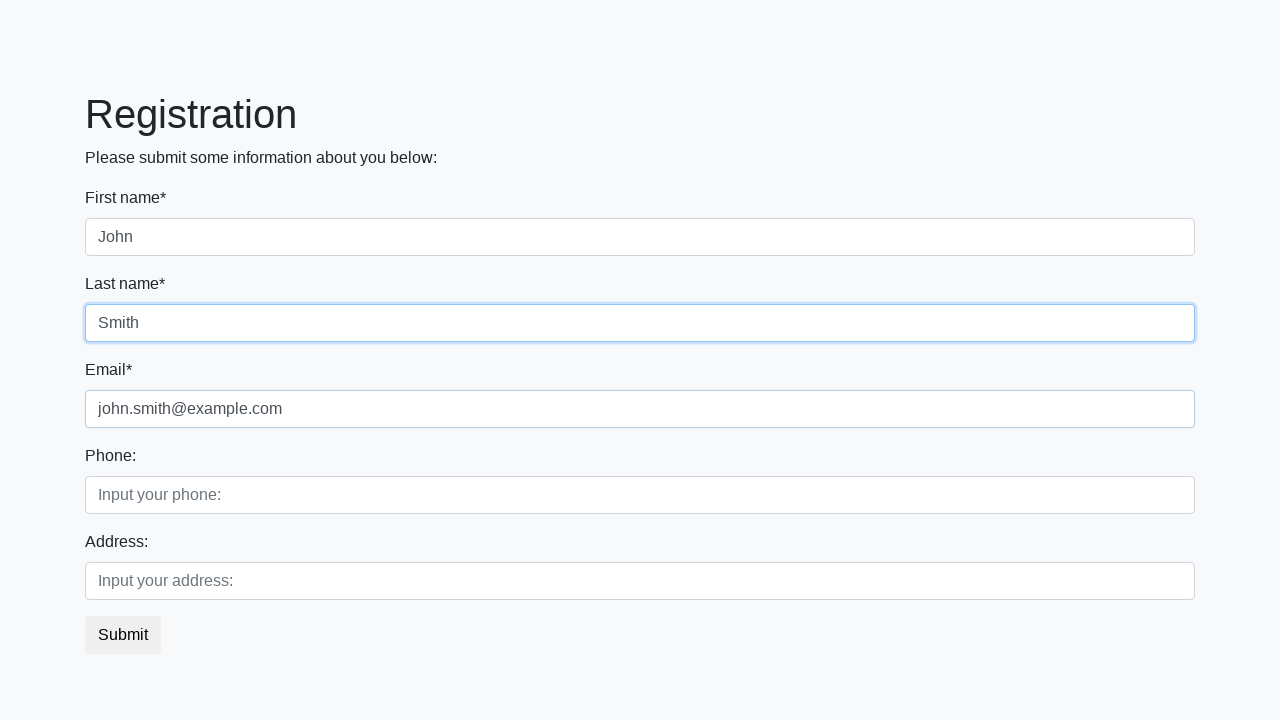

Clicked submit button to register at (123, 635) on button.btn
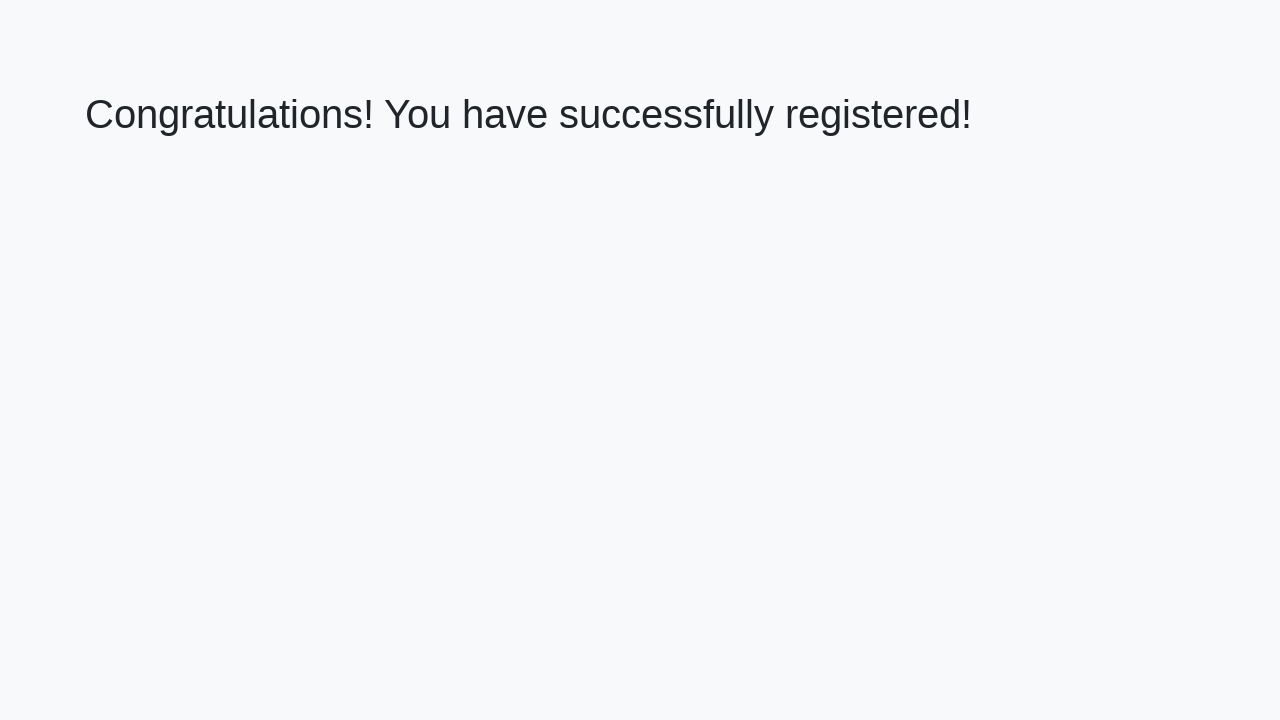

Verified success message 'Congratulations! You have successfully registered!' appeared
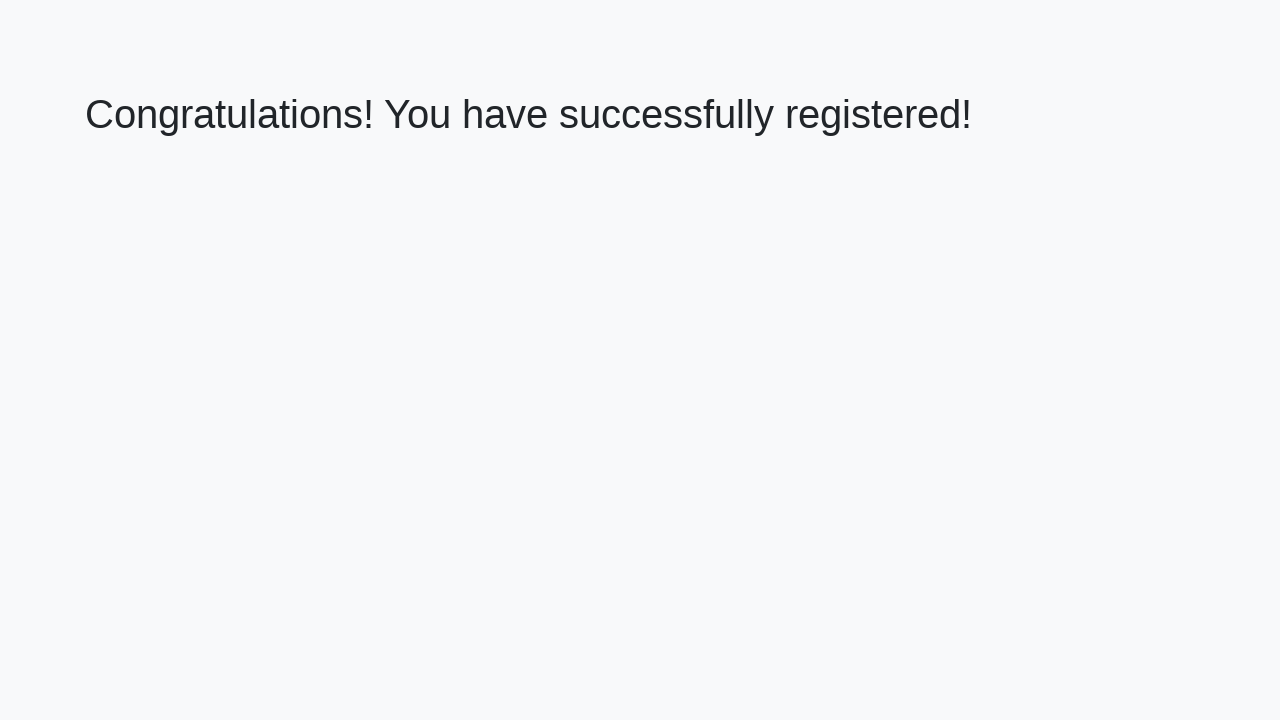

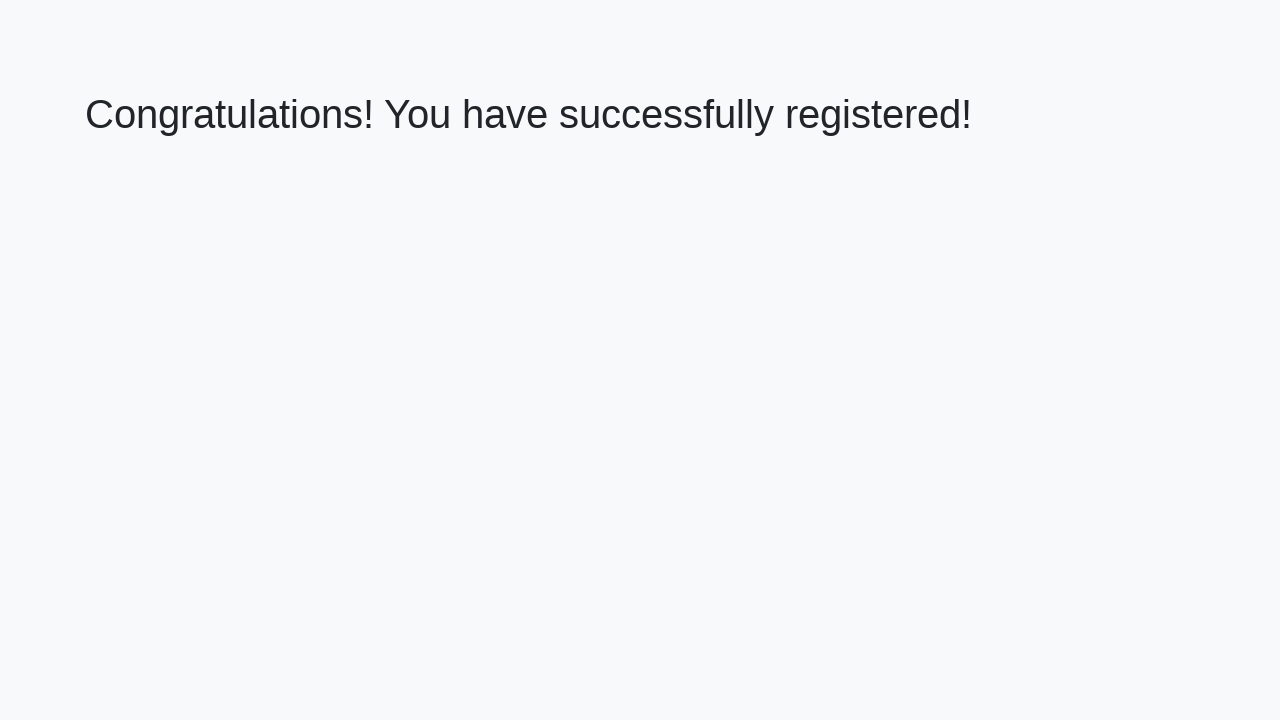